Tests mouse hover action on navigation menu and clicks on a submenu item to navigate to a new page

Starting URL: https://www.imooc.com/

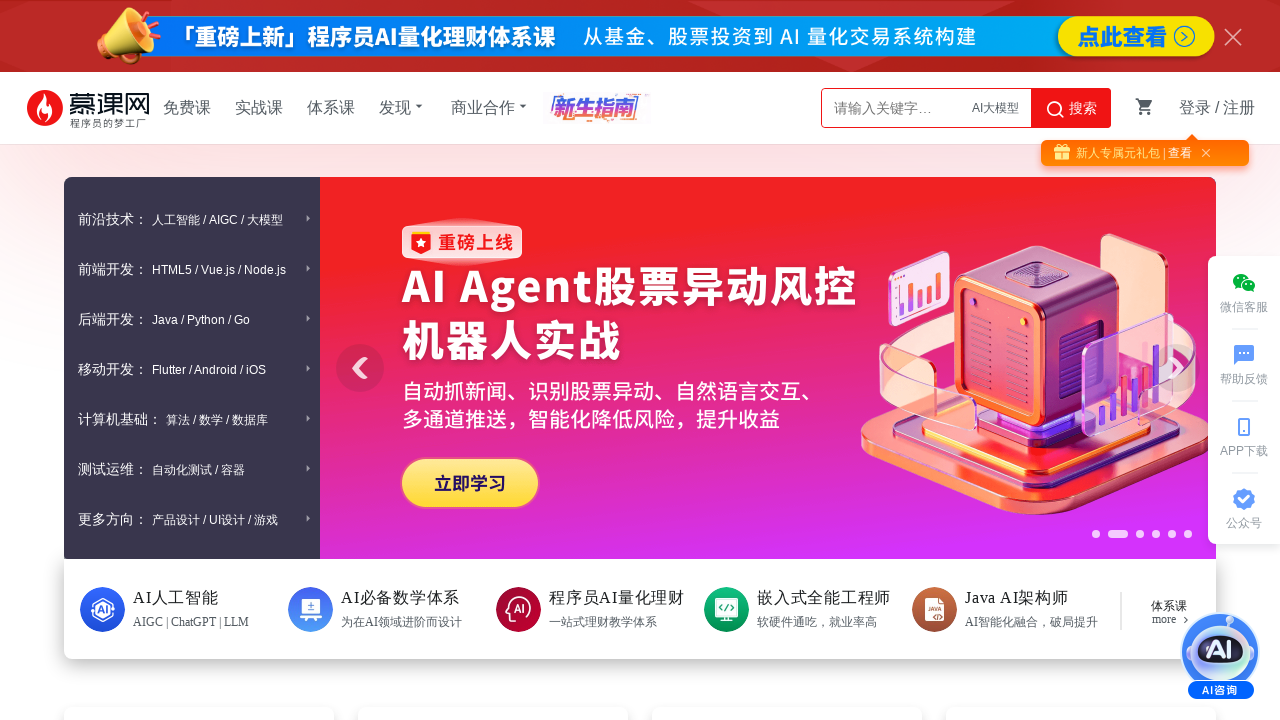

Located all navigation menu items
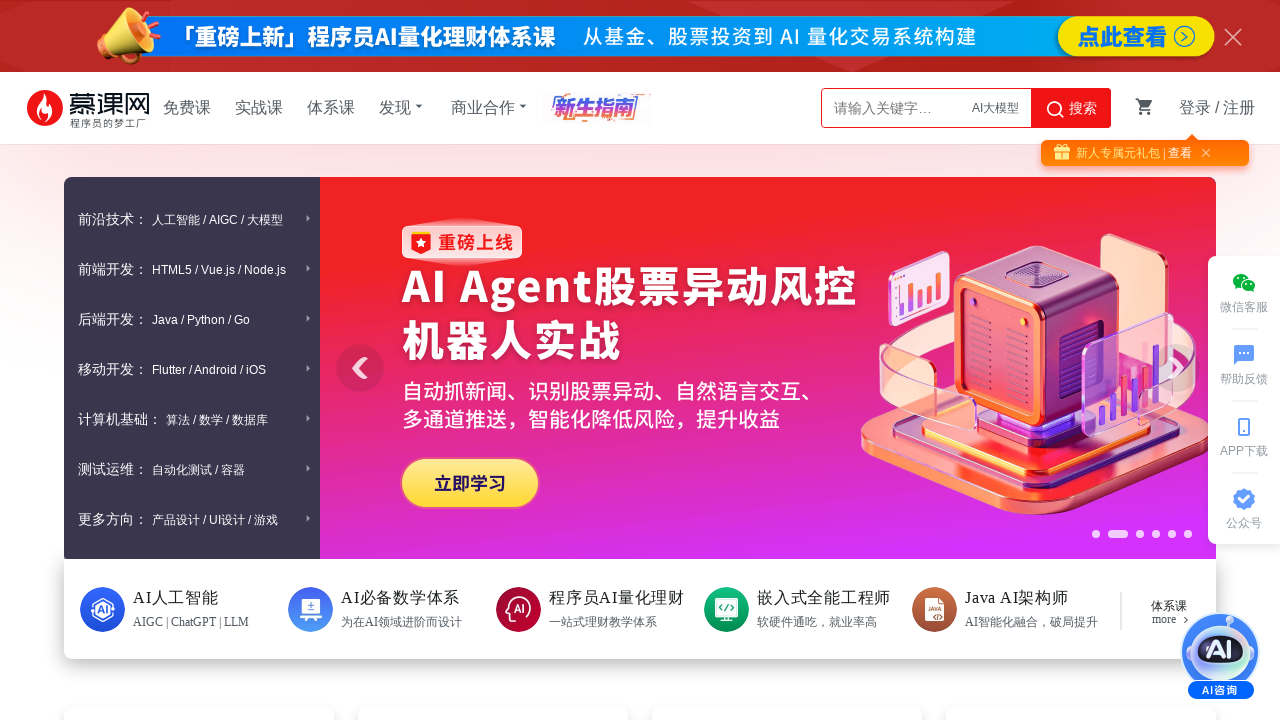

Hovered over second menu item (Mobile development) at (192, 269) on .item >> nth=1
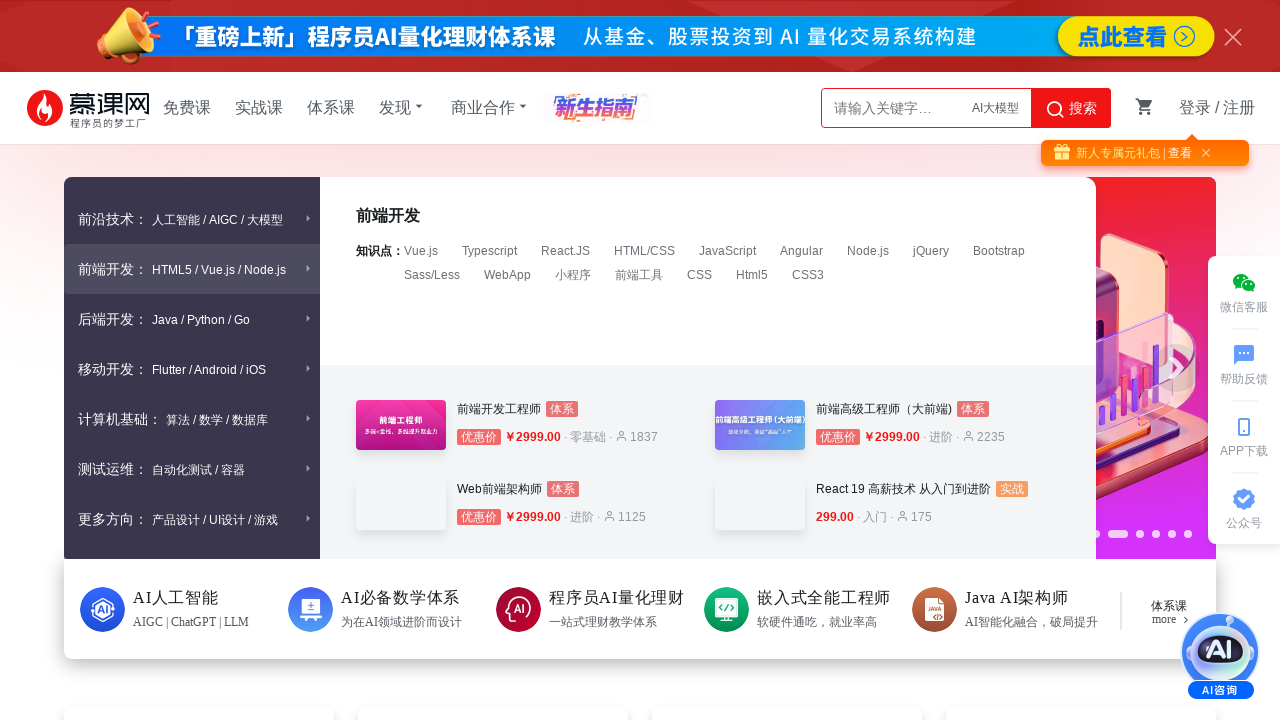

Waited 1000ms for submenu to appear
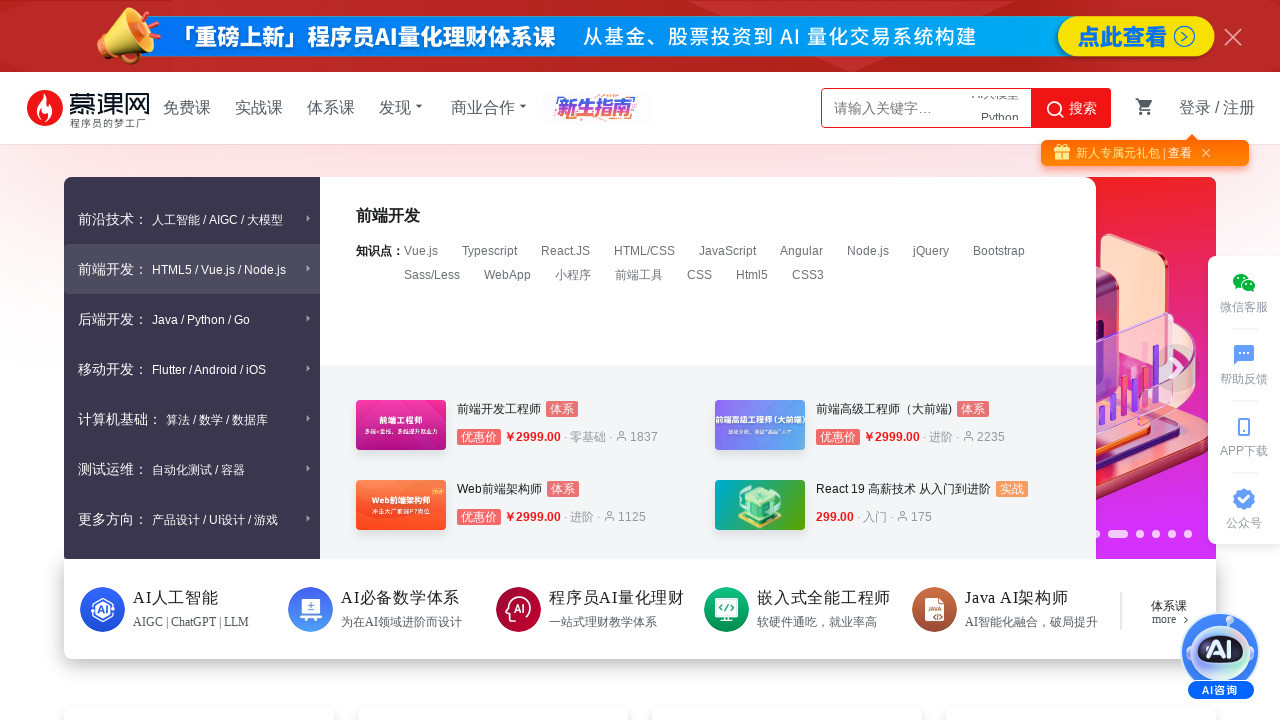

Clicked on '小程序' (Mini Program) submenu item at (573, 275) on text=小程序
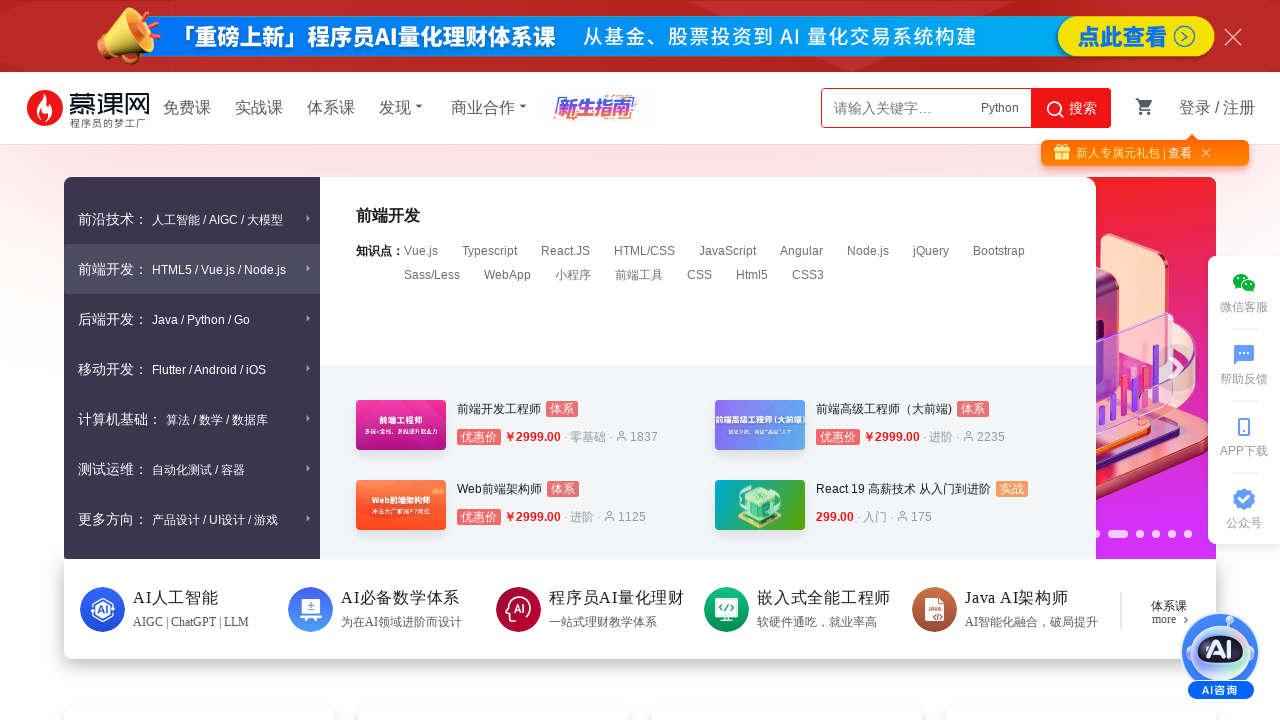

New page loaded successfully (networkidle state reached)
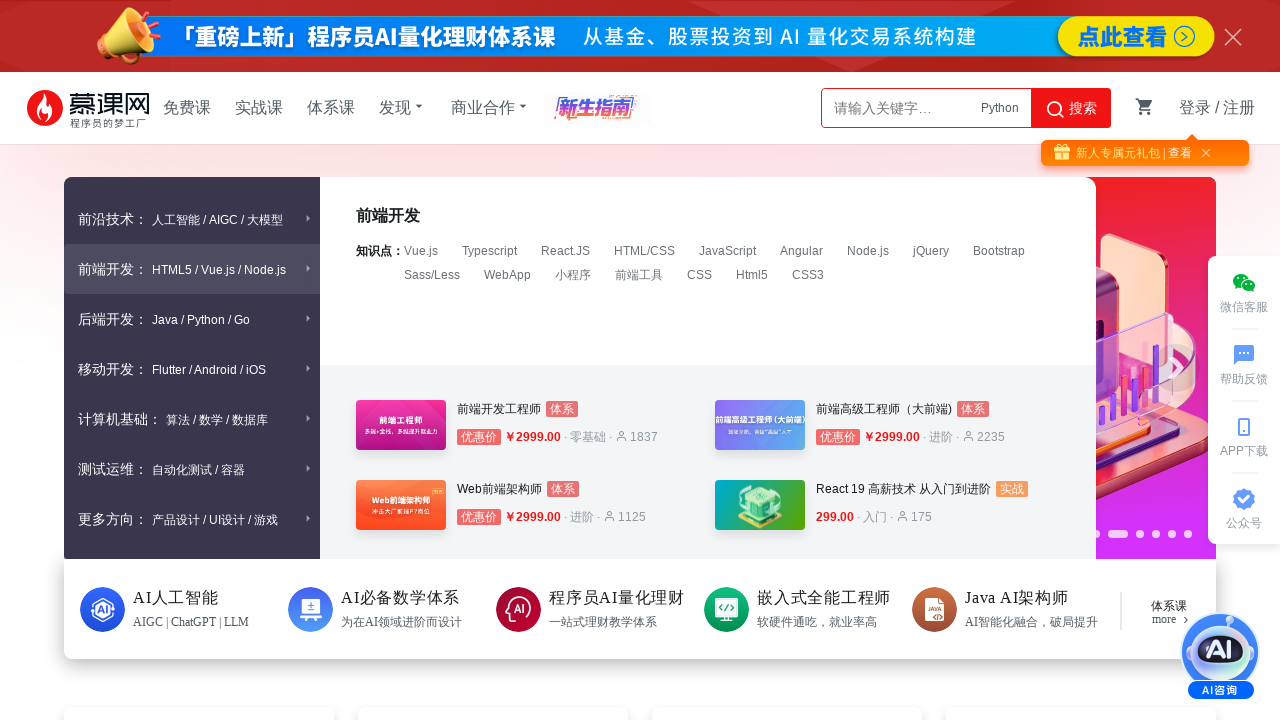

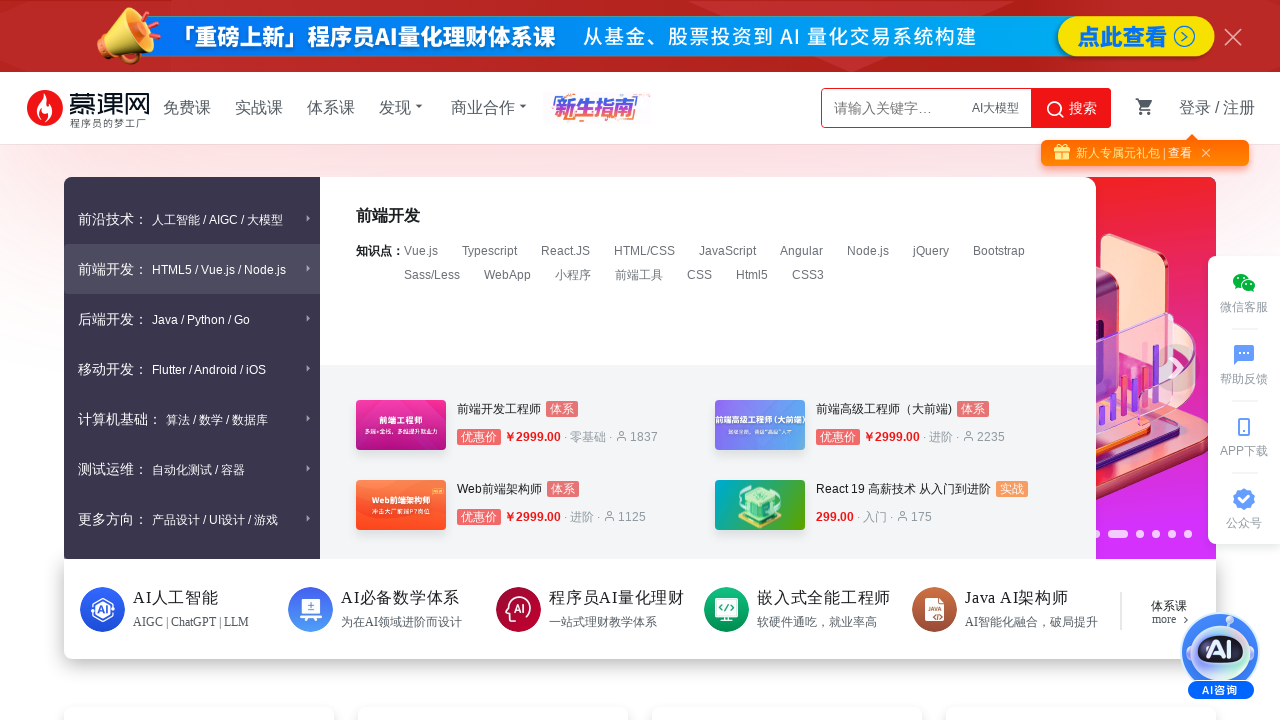